Tests basic JavaScript alert handling by clicking a button that triggers an alert and accepting it

Starting URL: https://demoqa.com/alerts

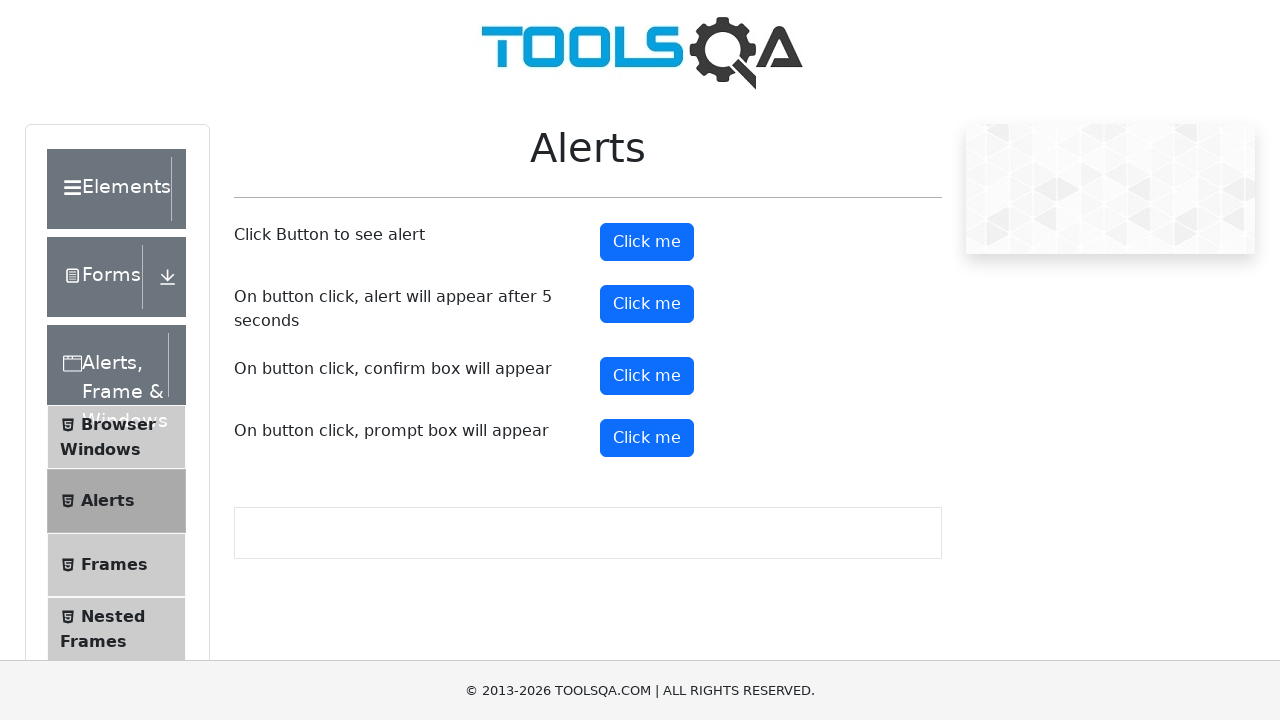

Clicked the alert button to trigger JavaScript alert at (647, 242) on #alertButton
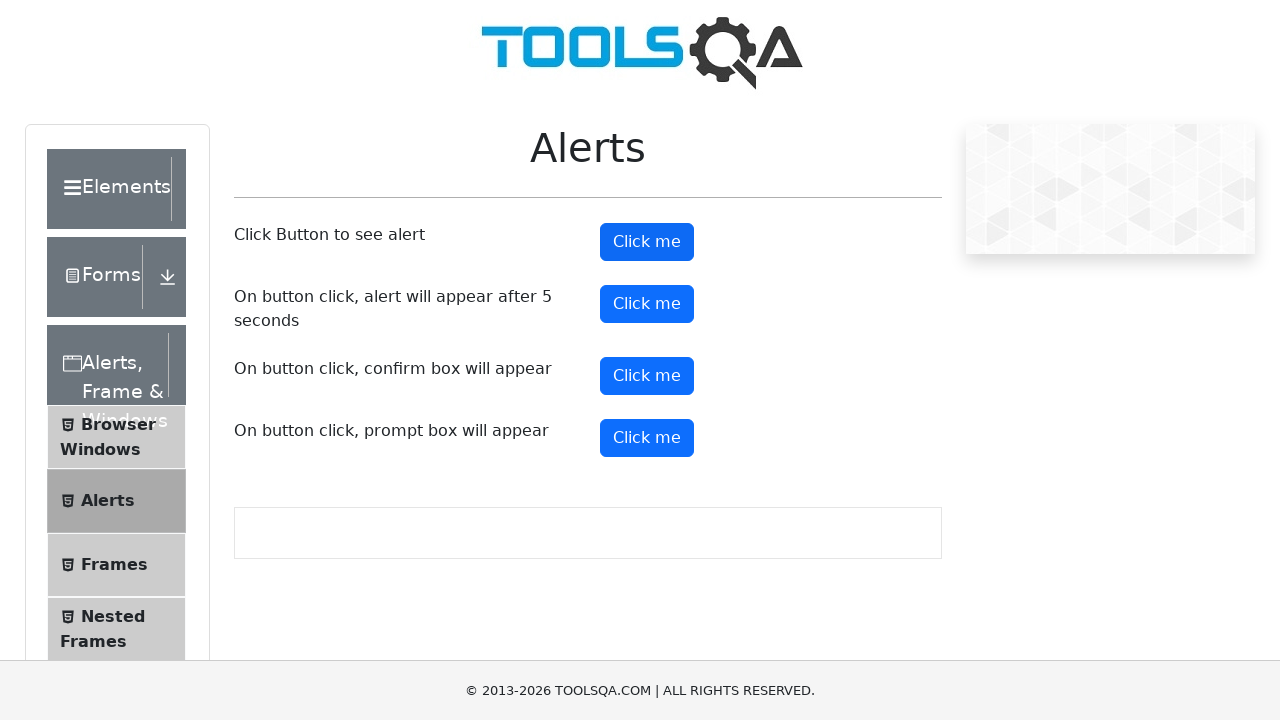

Set up dialog handler to accept alerts
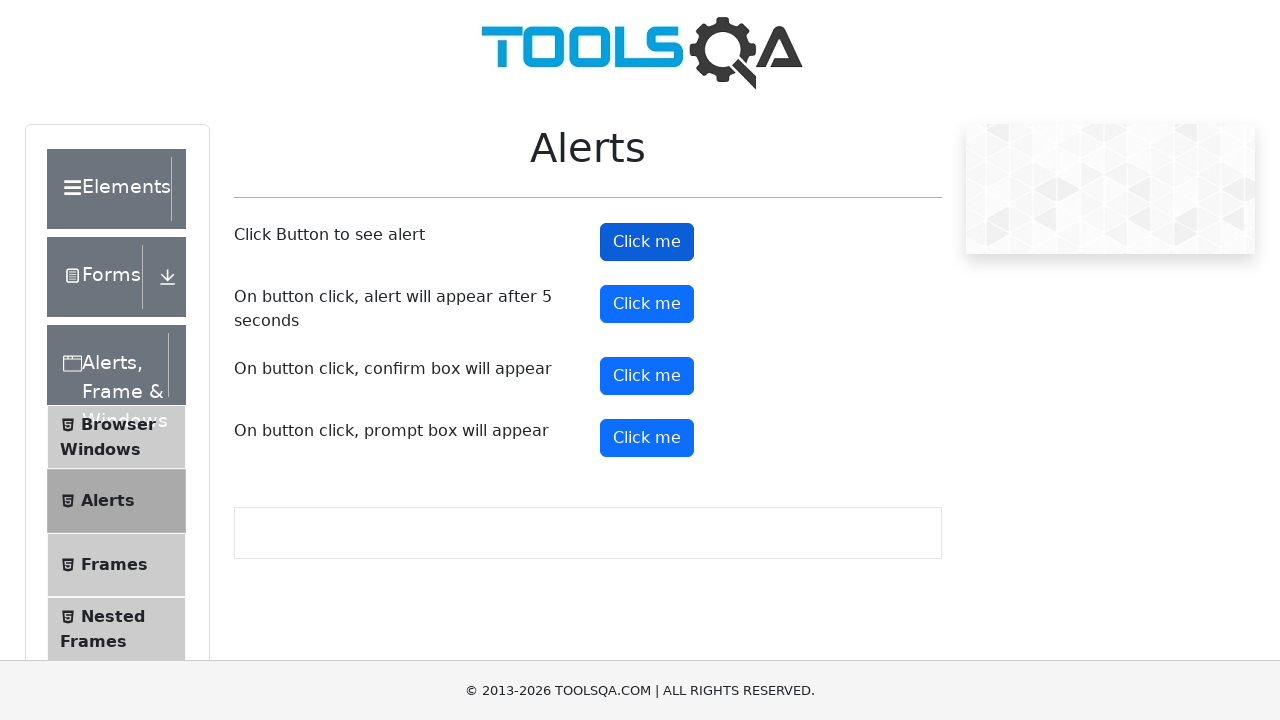

Verified alert button is still displayed after accepting alert
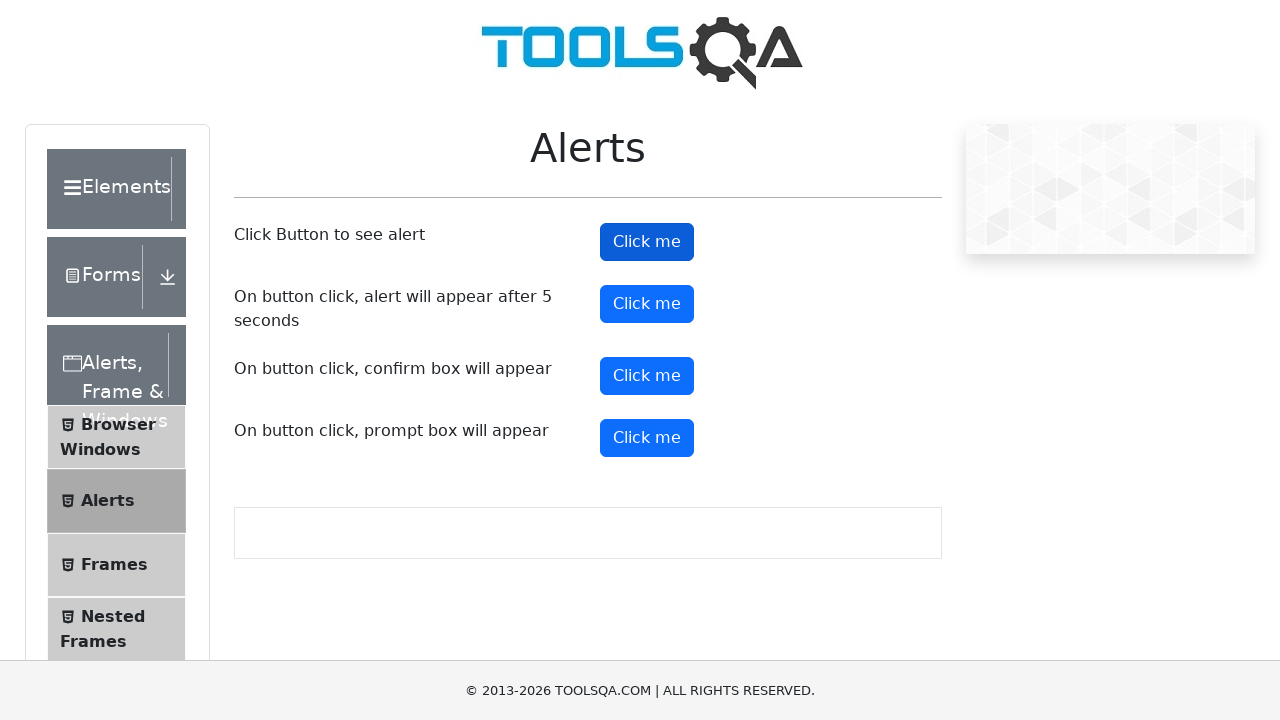

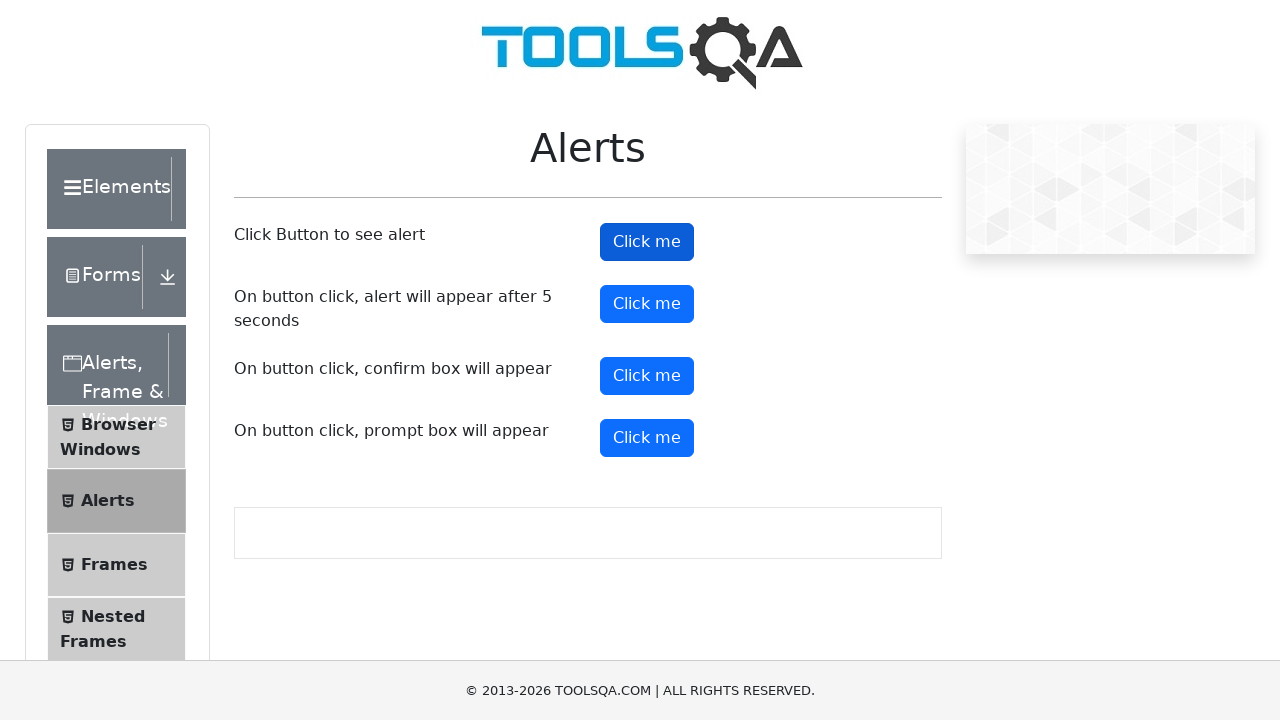